Tests the text box form on DemoQA by filling in all fields (full name, email, current address, permanent address) with valid data and verifying the output displays correctly after submission.

Starting URL: https://demoqa.com/text-box

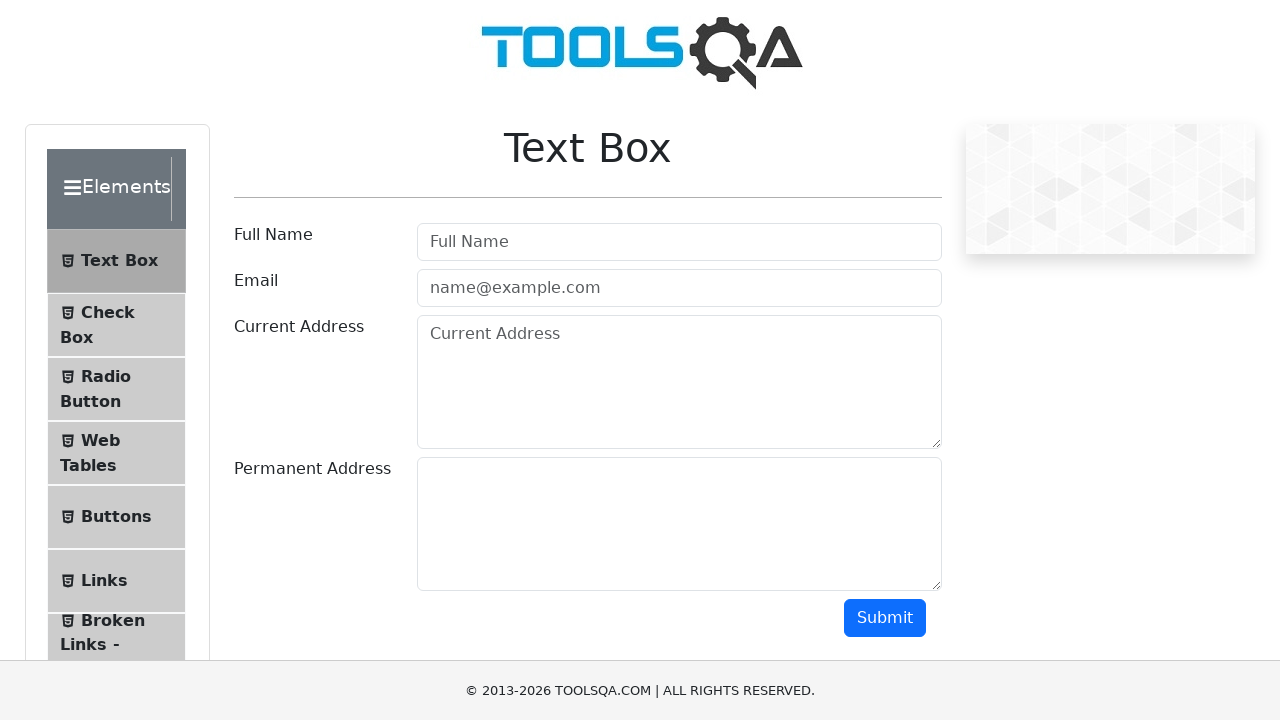

Filled full name field with 'Vardenis Pavardenis' on #userName
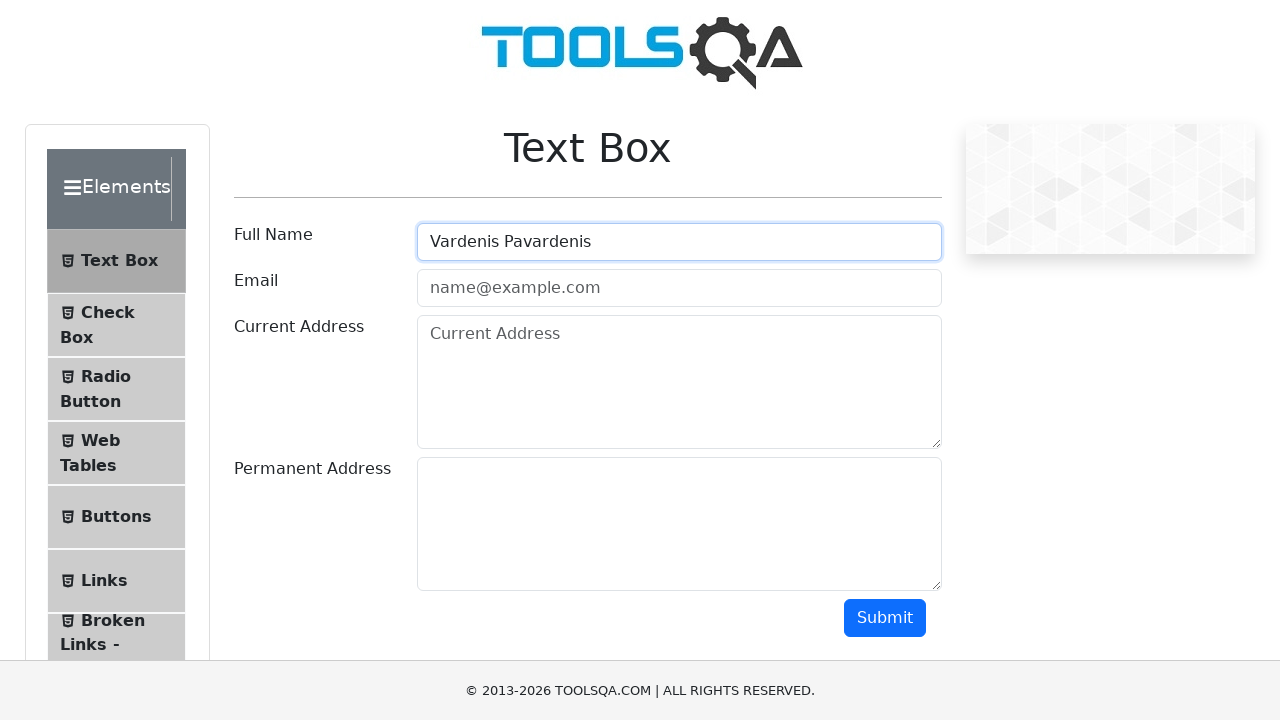

Filled email field with 'pavard@one.lt' on #userEmail
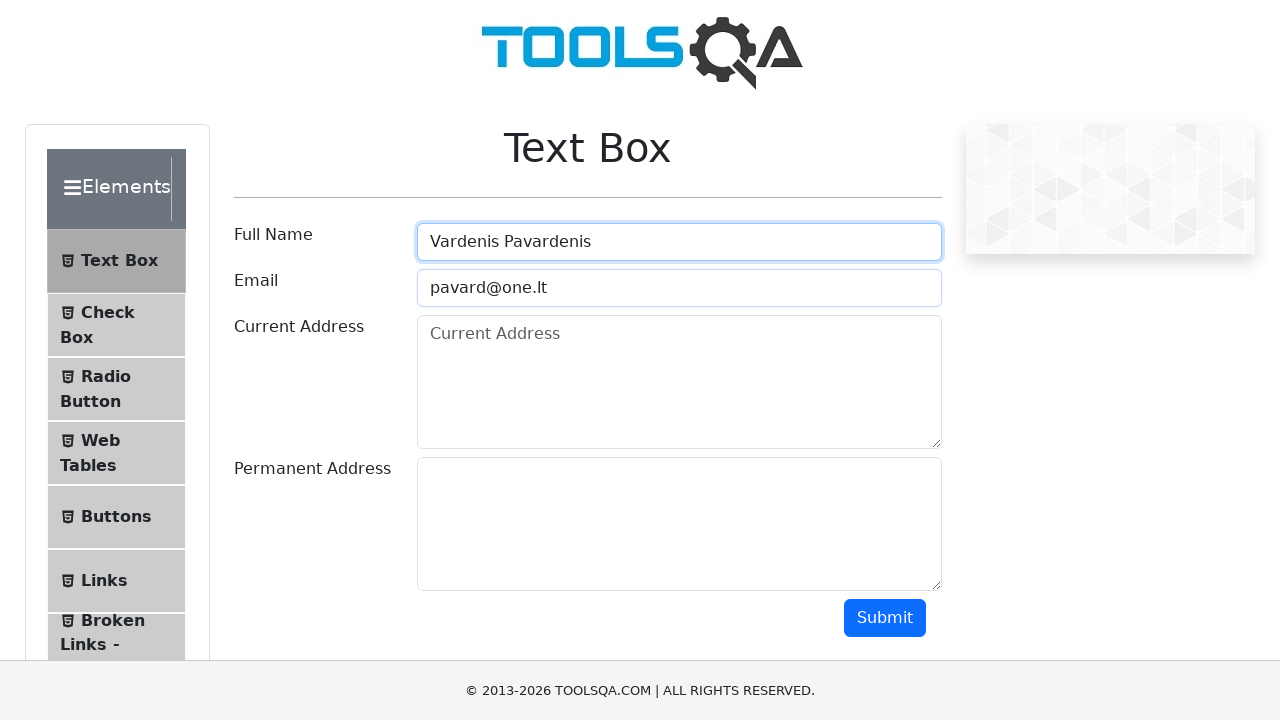

Filled current address field with 'Kietaviškių' on #currentAddress
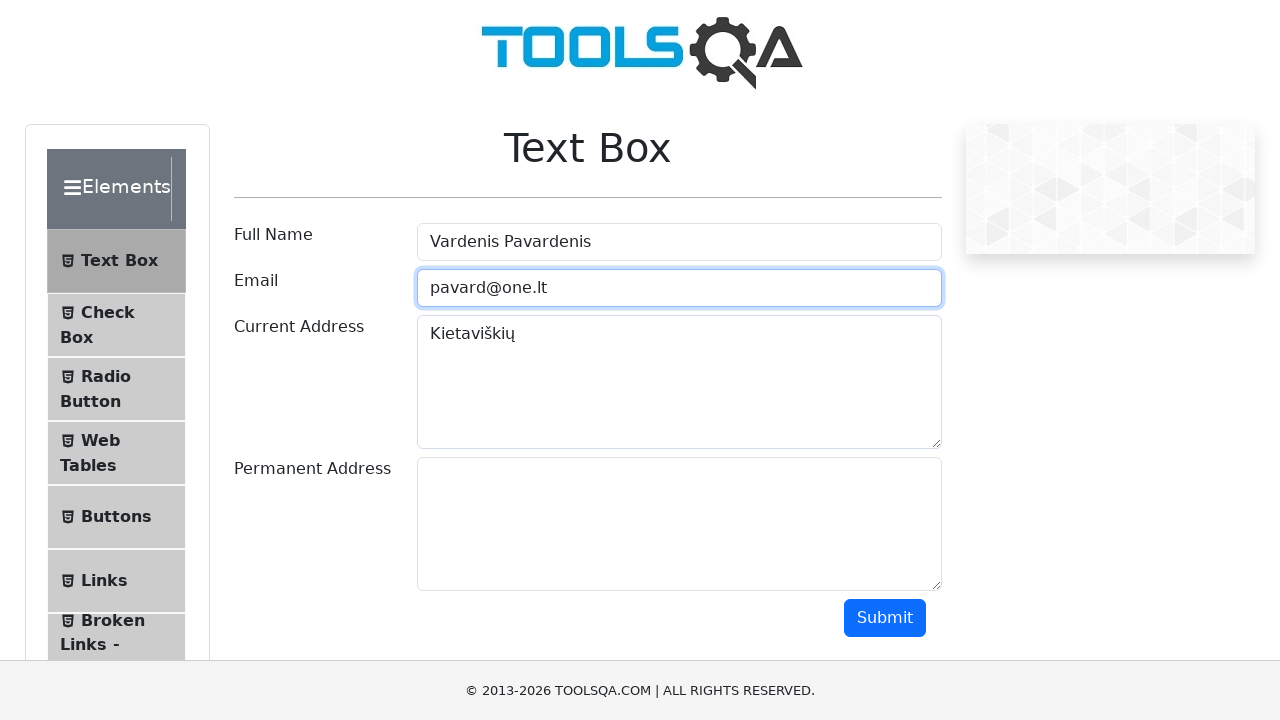

Filled permanent address field with 'Elektrėnai' on #permanentAddress
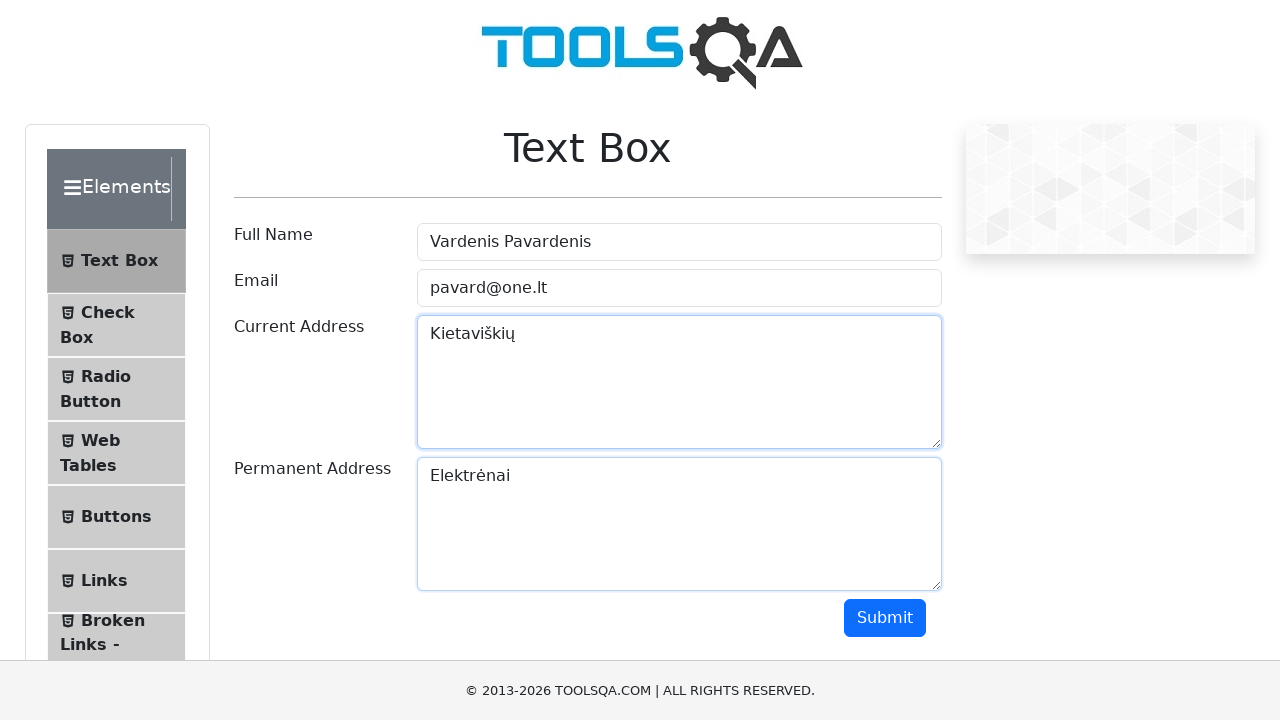

Clicked the submit button at (885, 618) on #submit
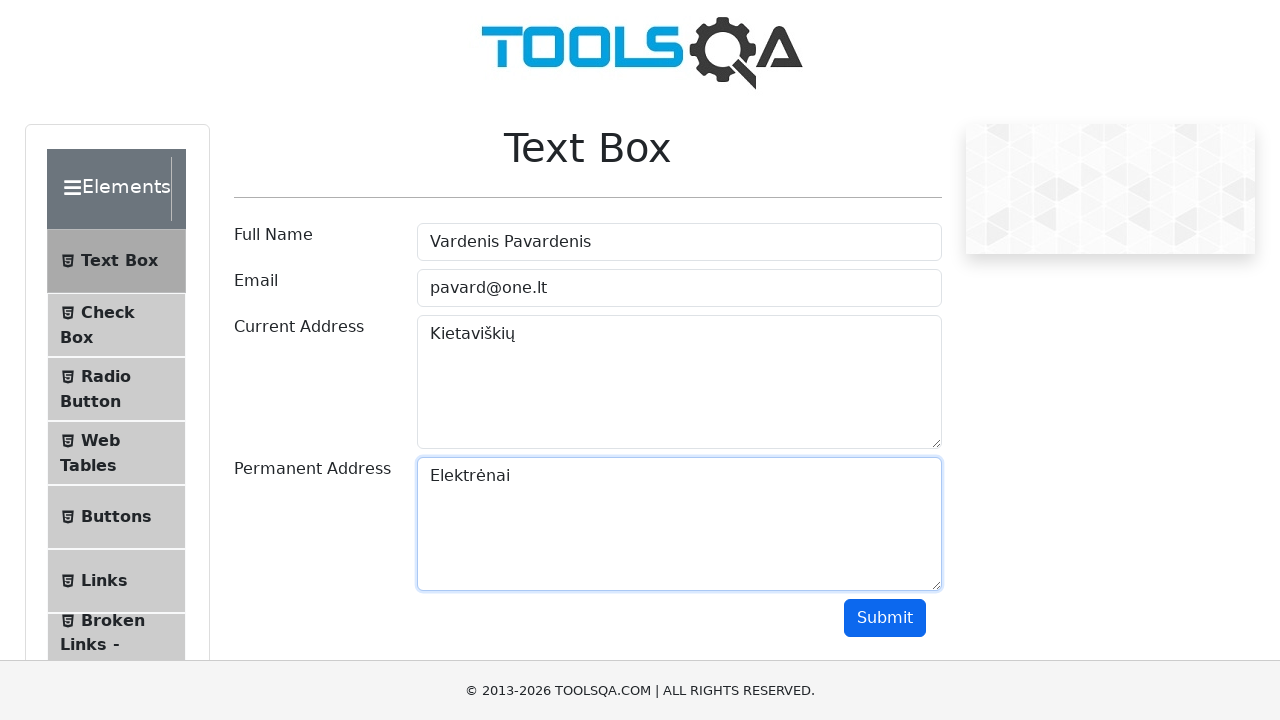

Output section loaded after form submission
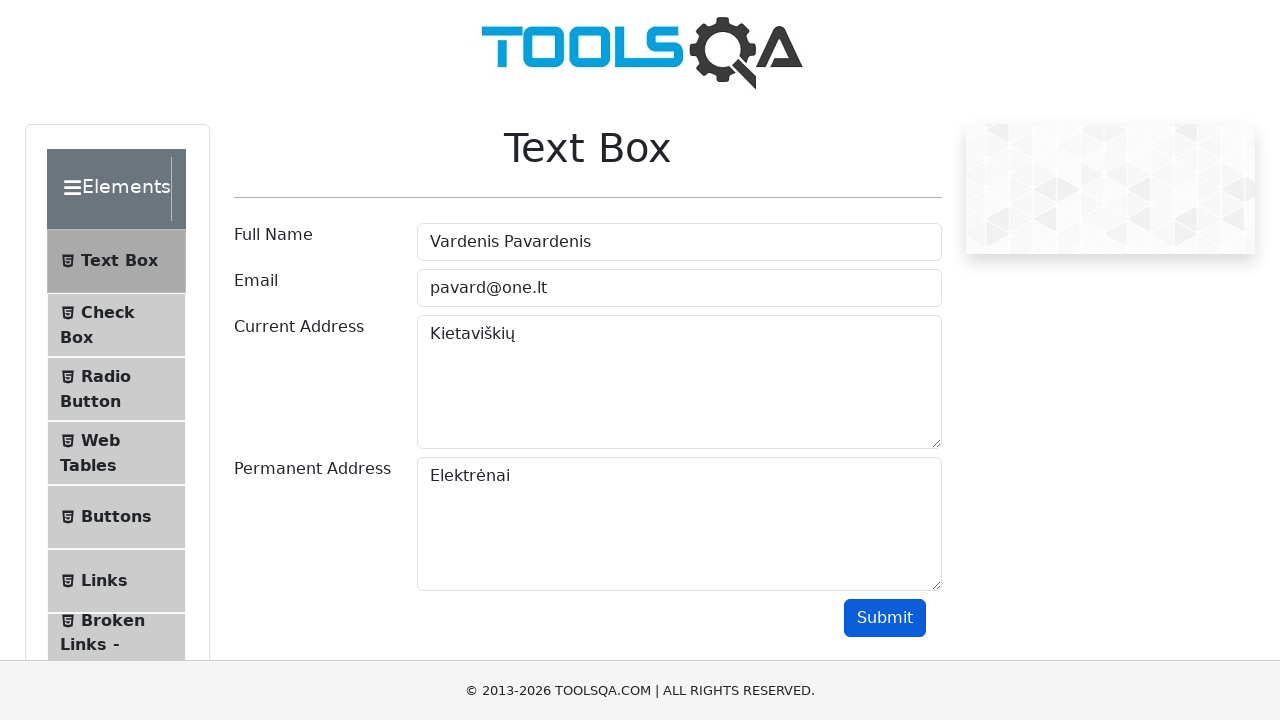

Retrieved output name text content
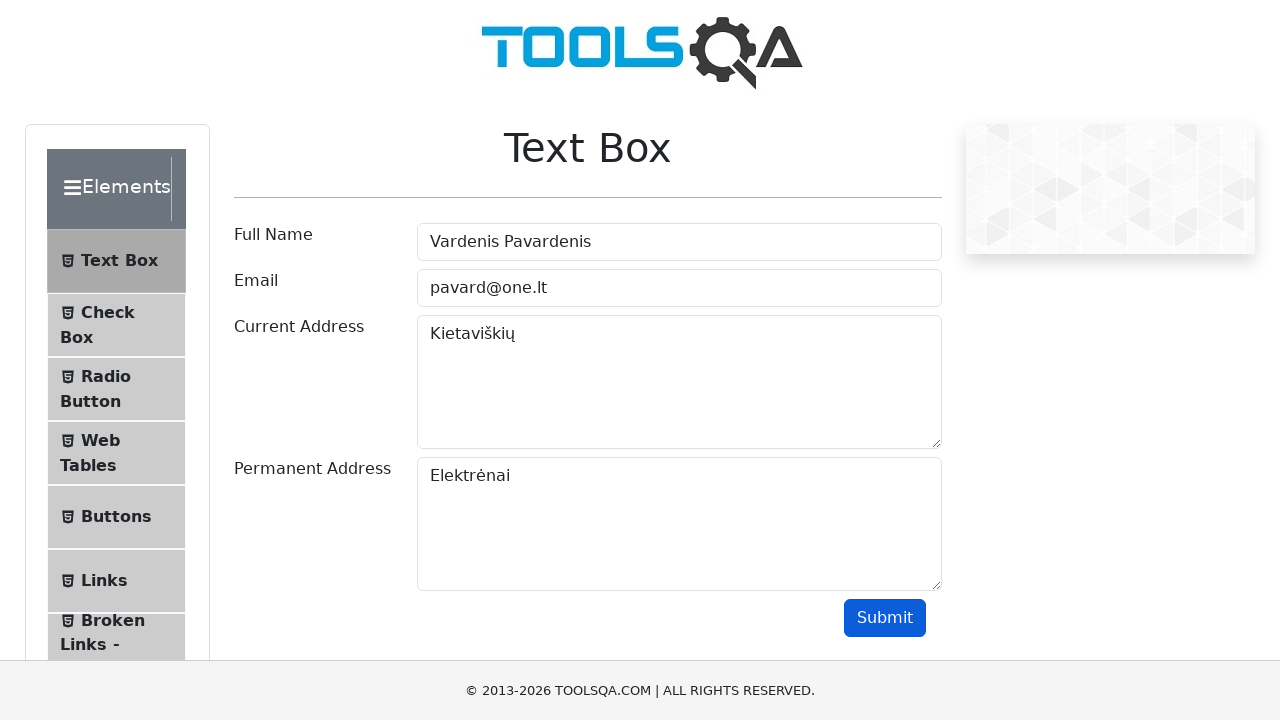

Retrieved output email text content
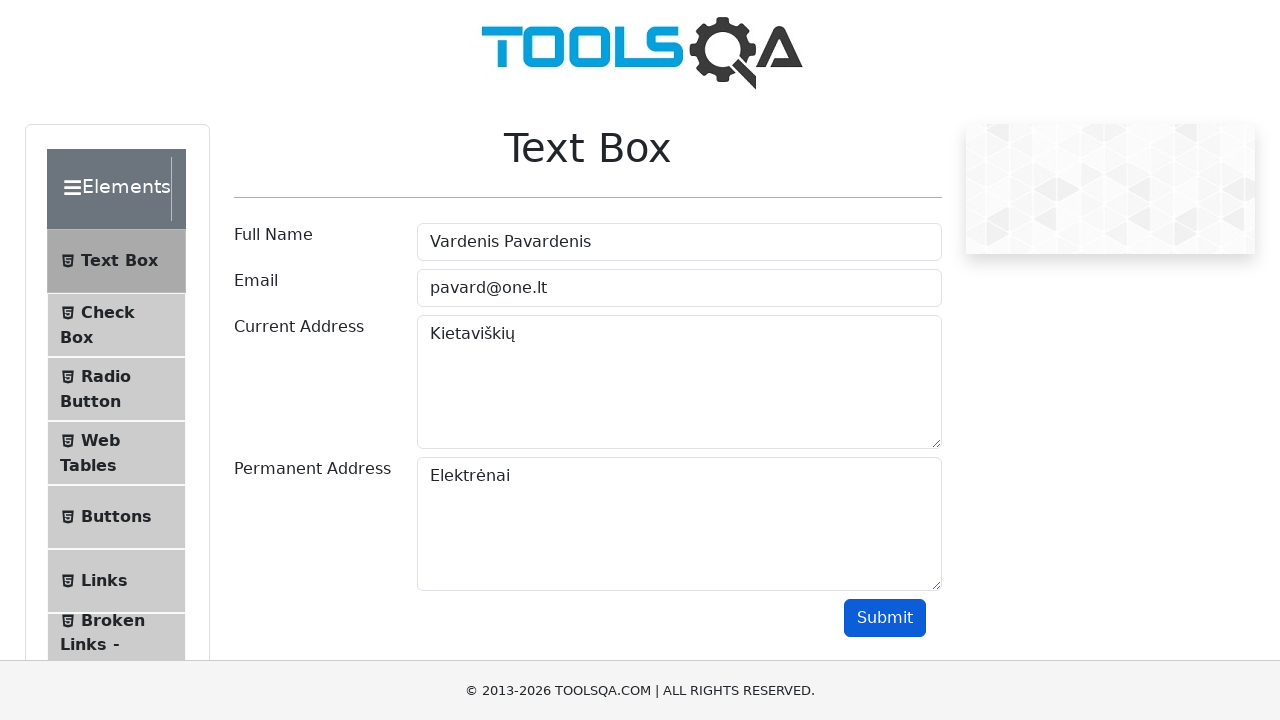

Retrieved output current address text content
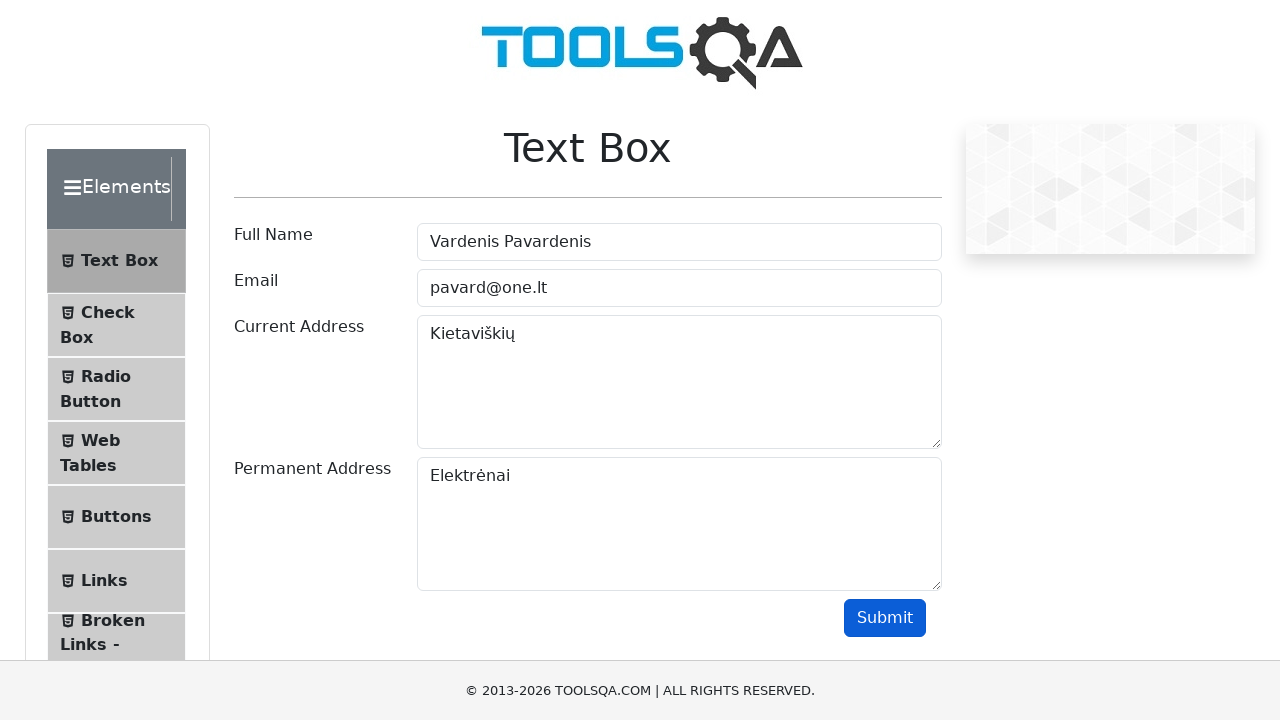

Retrieved output permanent address text content
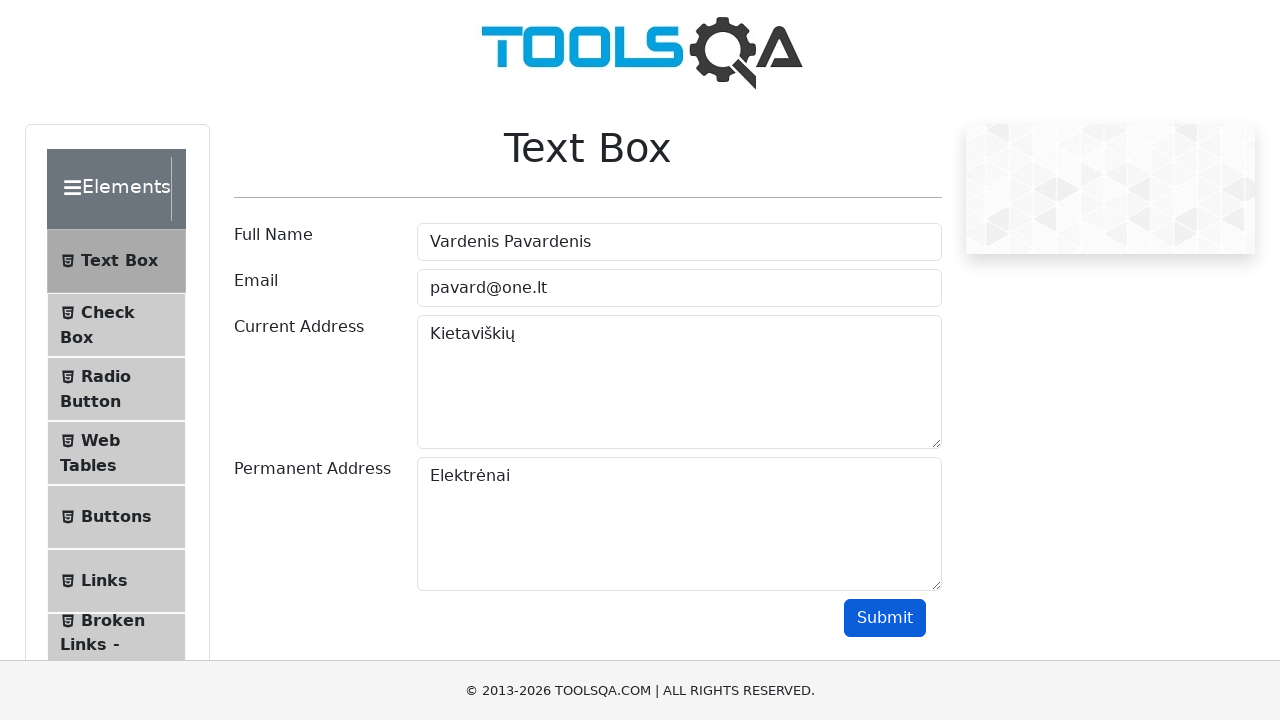

Verified output name matches expected value 'Name:Vardenis Pavardenis'
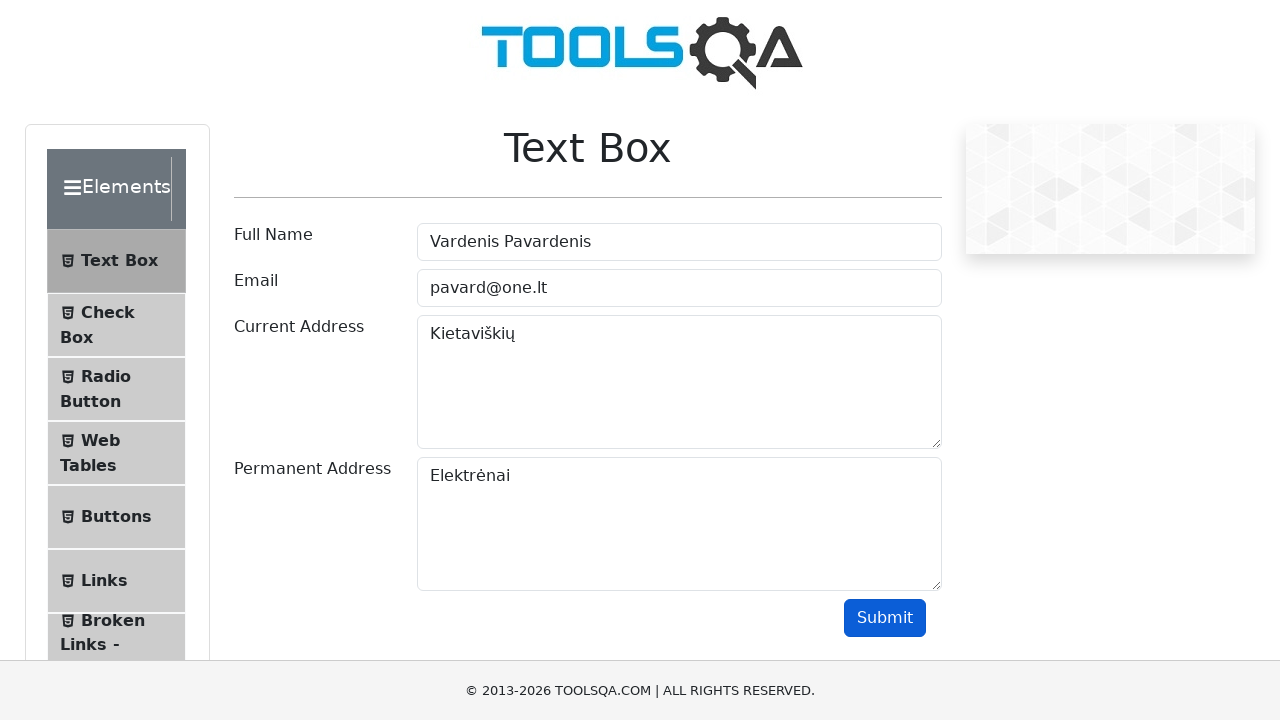

Verified output email matches expected value 'Email:pavard@one.lt'
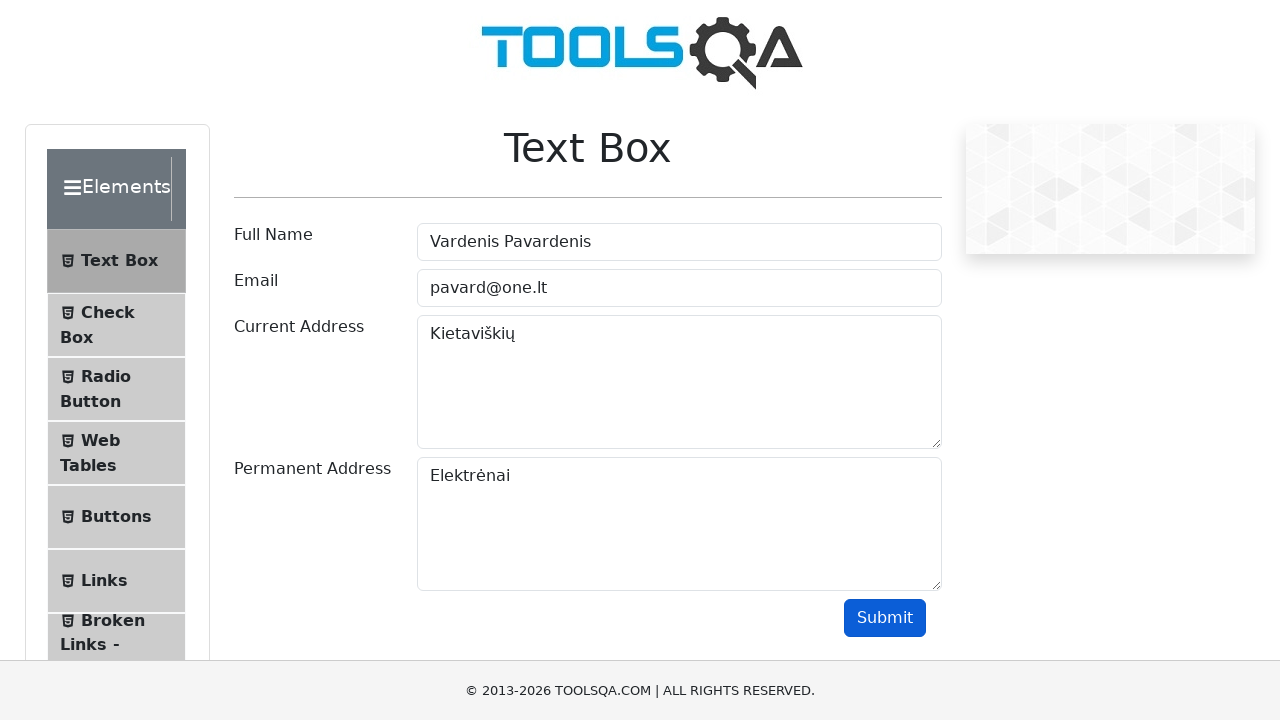

Verified output current address contains 'Kietaviškių'
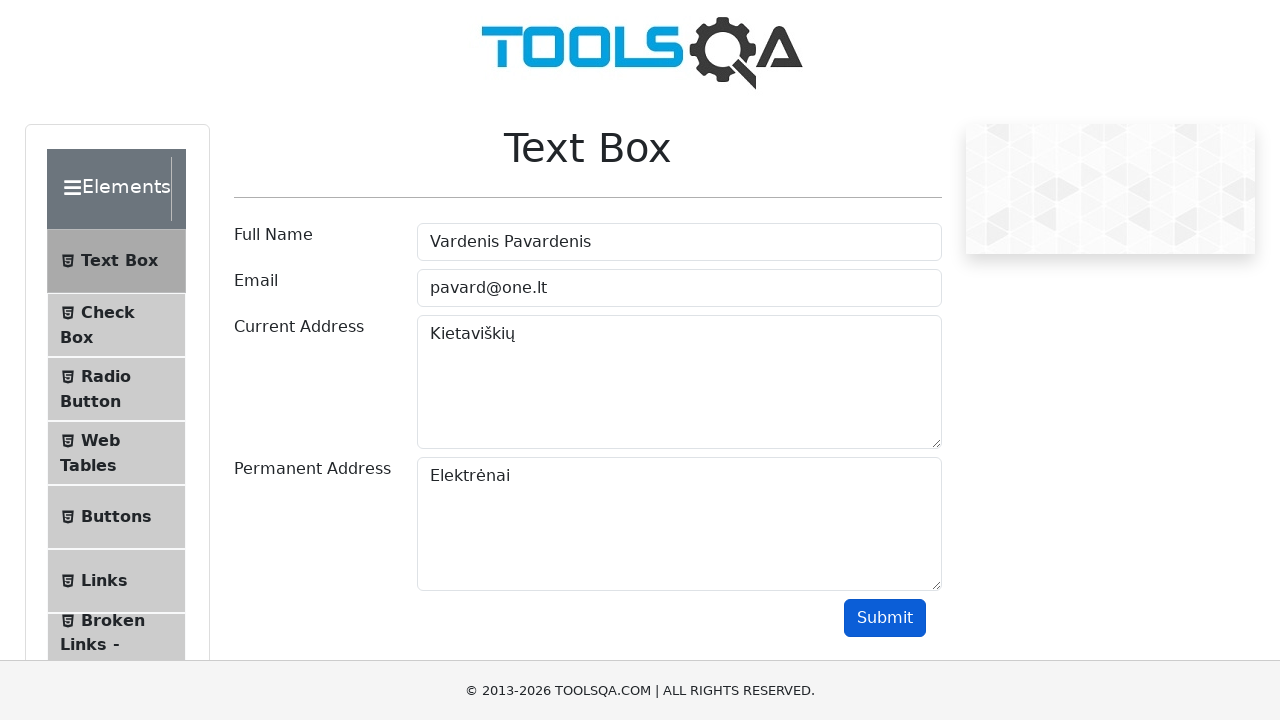

Verified output permanent address contains 'Elektrėnai'
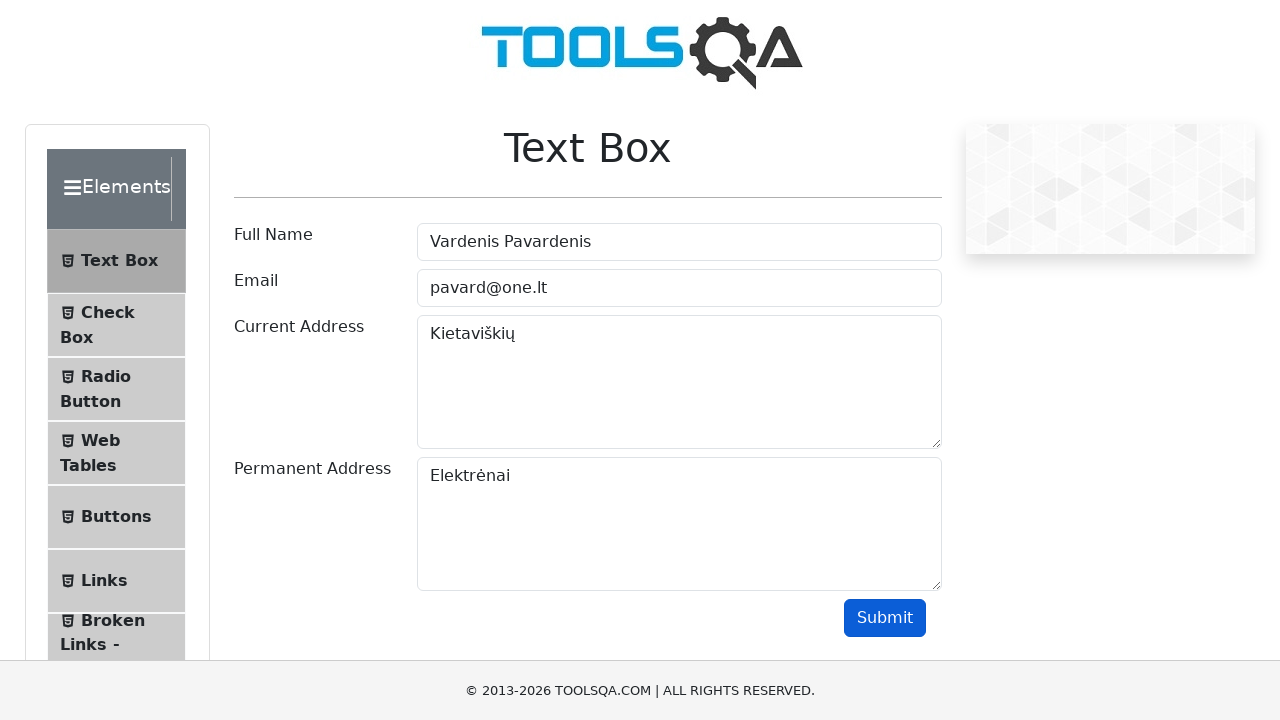

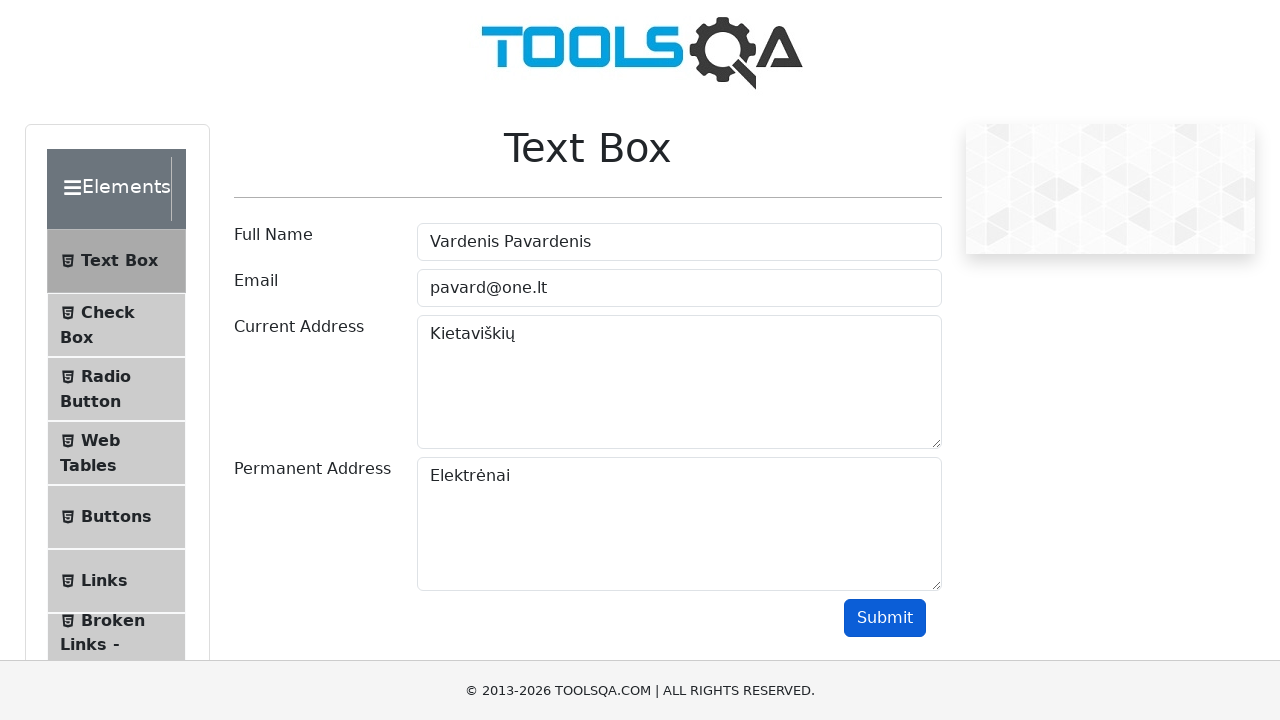